Tests search functionality by searching for USS Missouri and verifying the details page

Starting URL: http://was.tamgc.net/

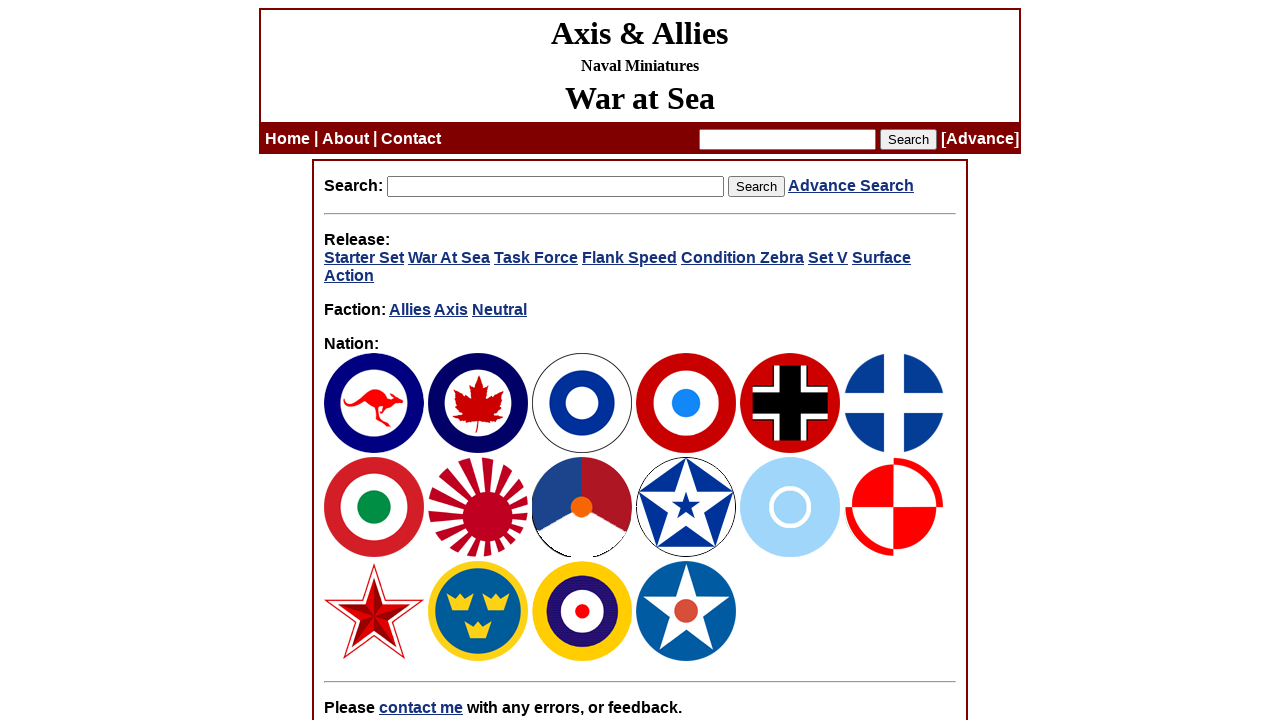

Filled search box with 'USS Missouri' on [name='query'] >> nth=0
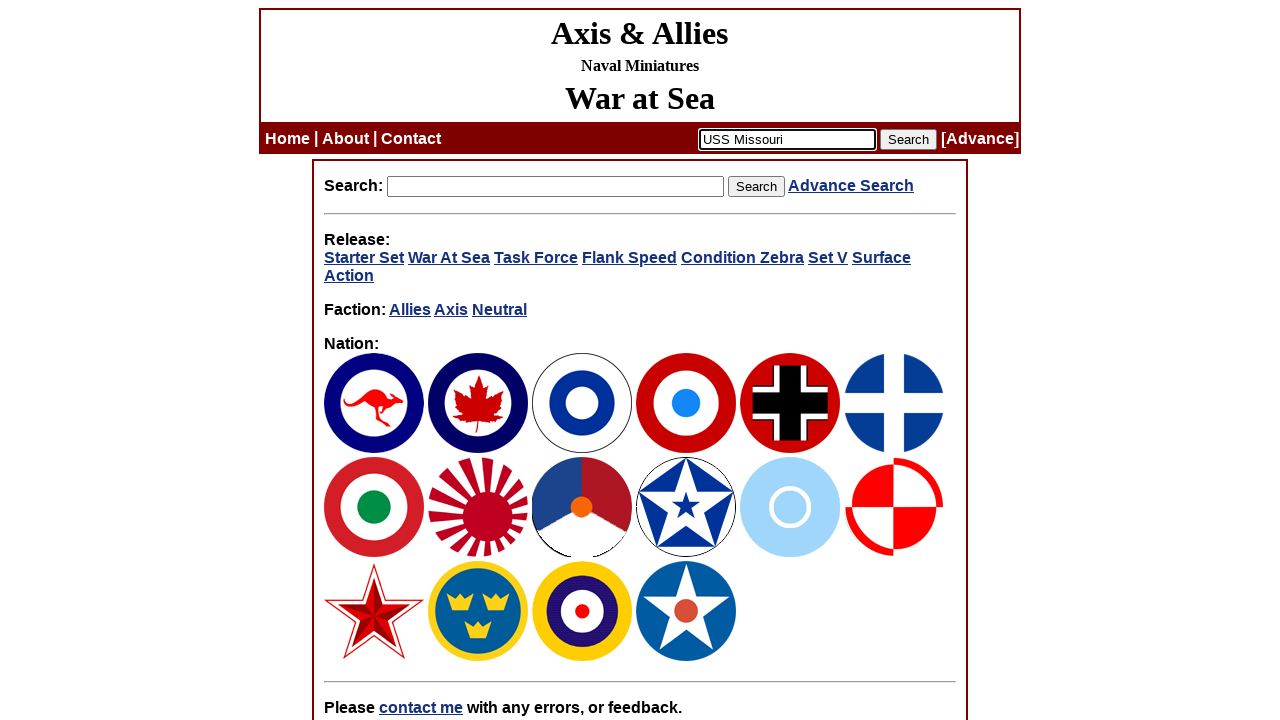

Pressed Enter to search for USS Missouri on [name='query'] >> nth=0
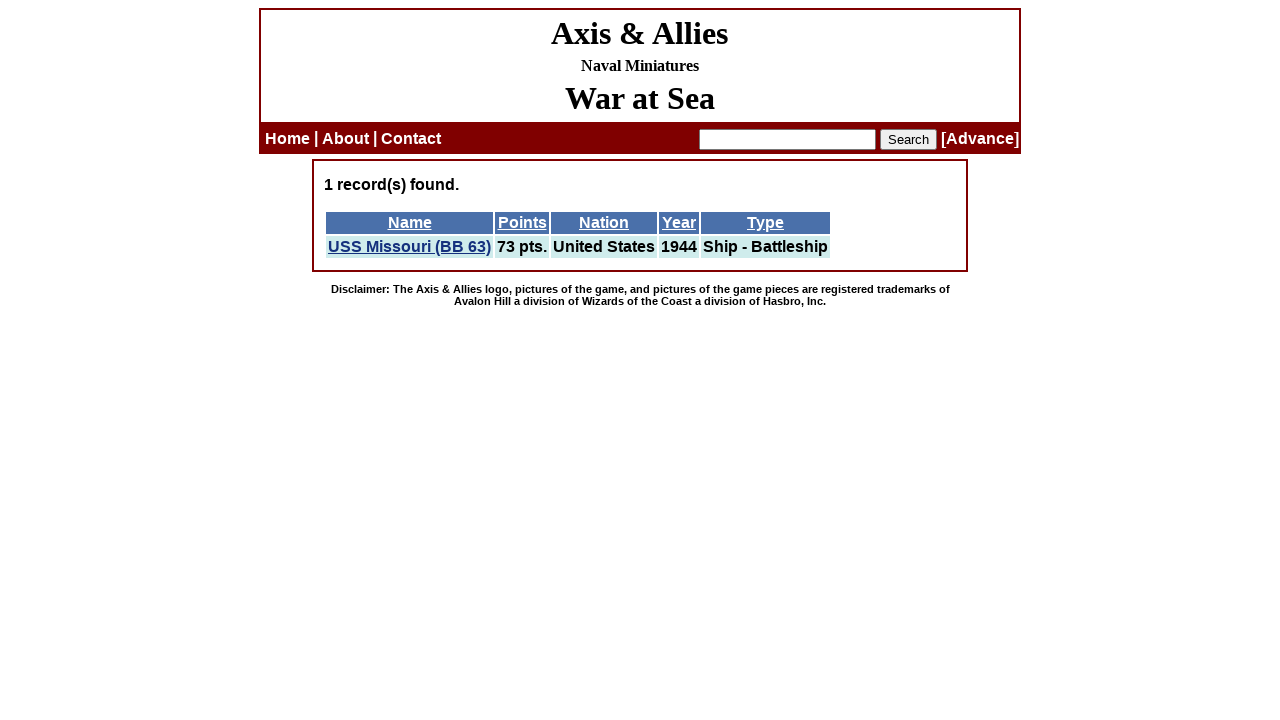

Clicked on USS Missouri search result at (410, 246) on internal:text="USS Missouri"i
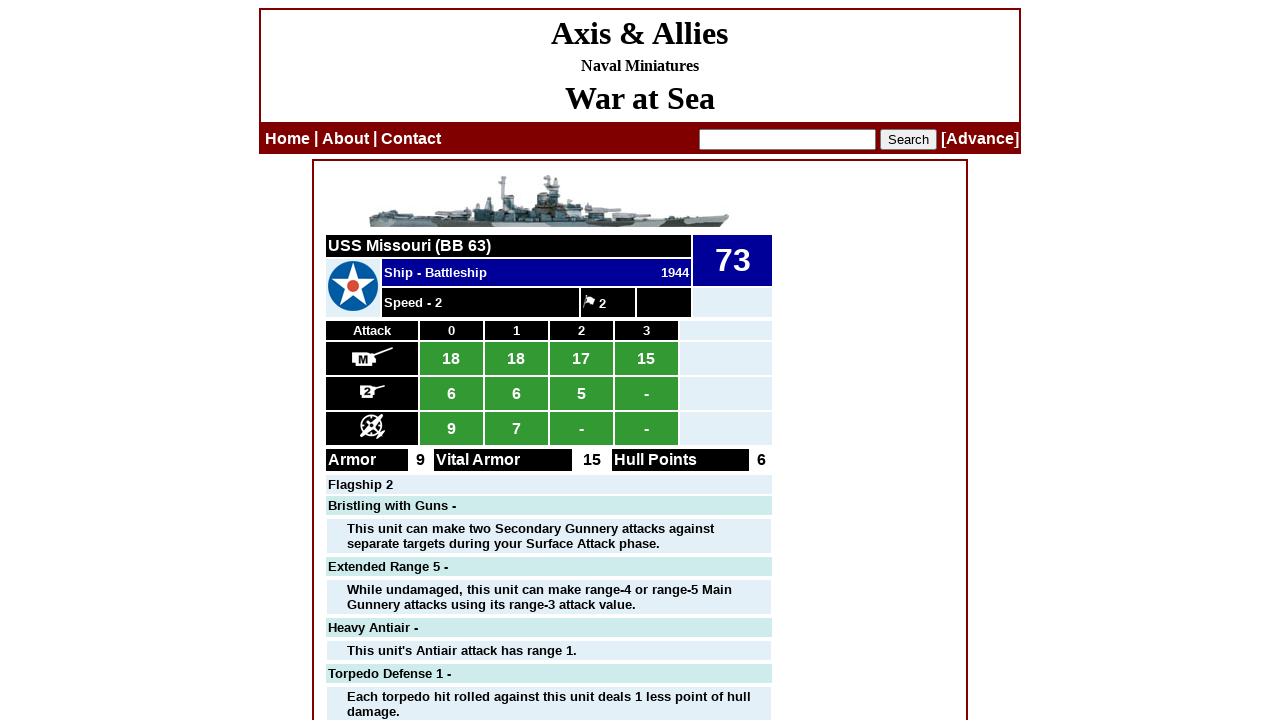

Verified USS Missouri title is visible on details page
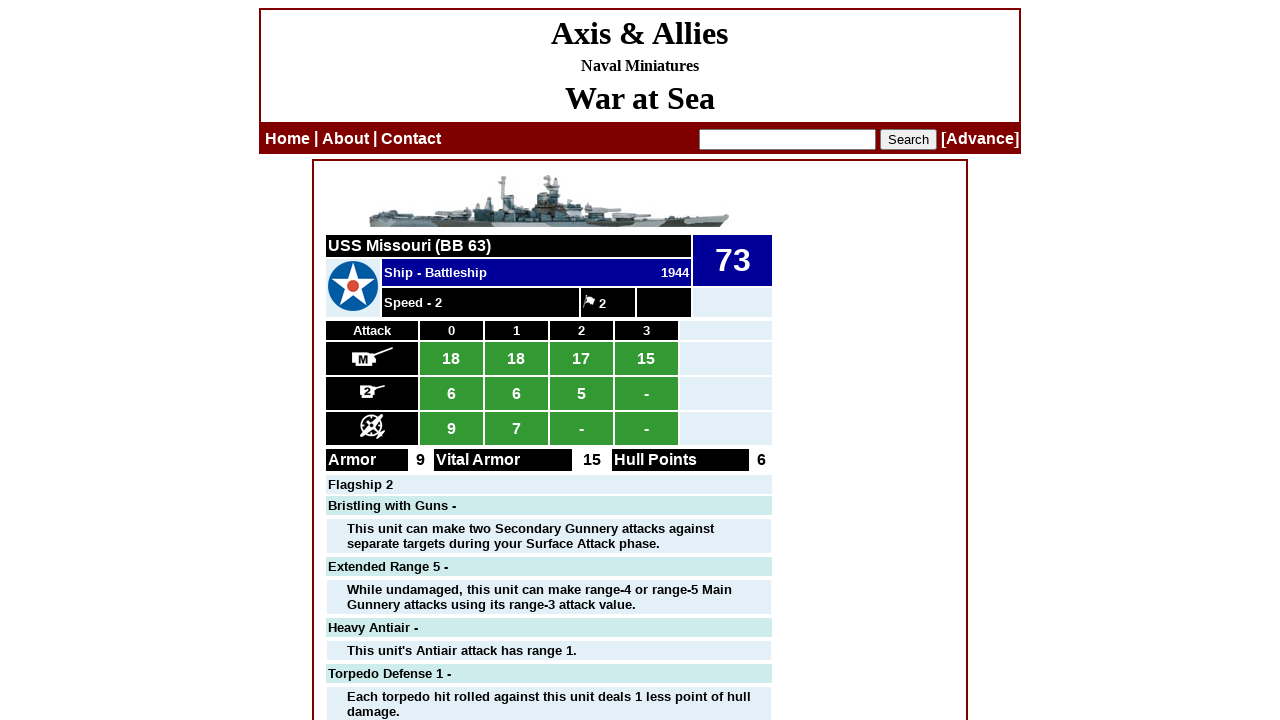

Verified Task Force - 28/60 - Rare attribute is visible on details page
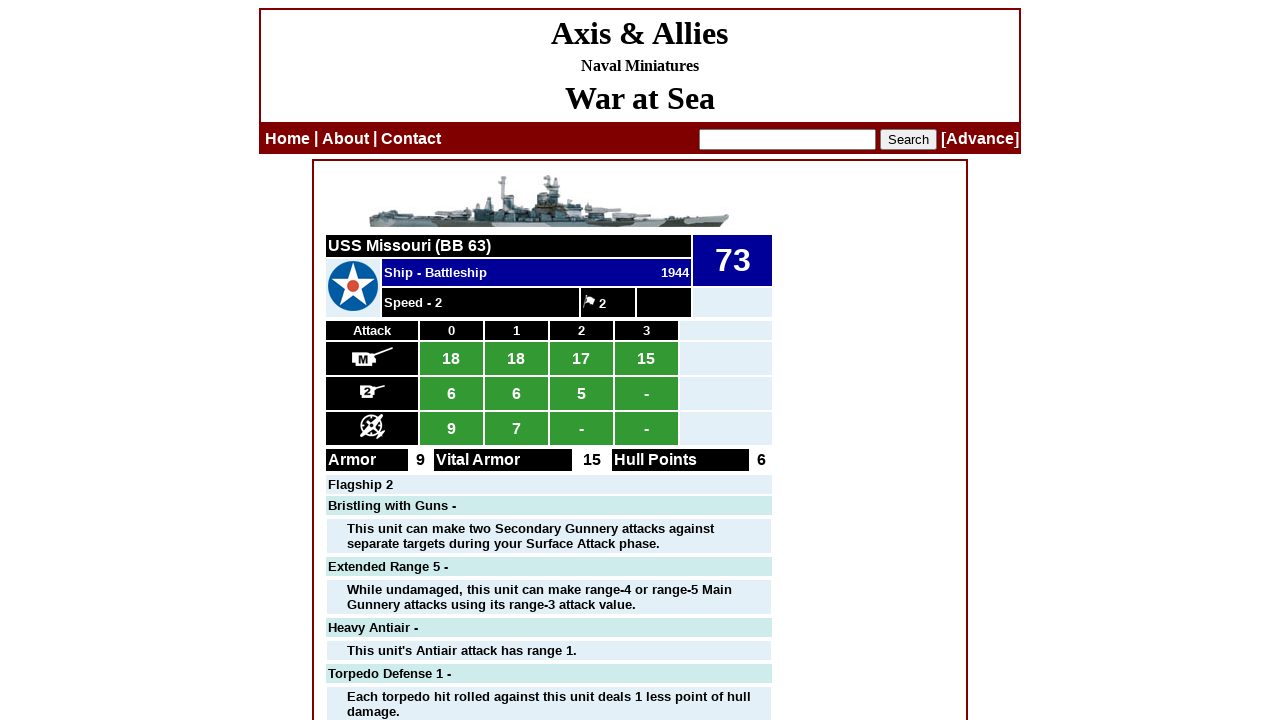

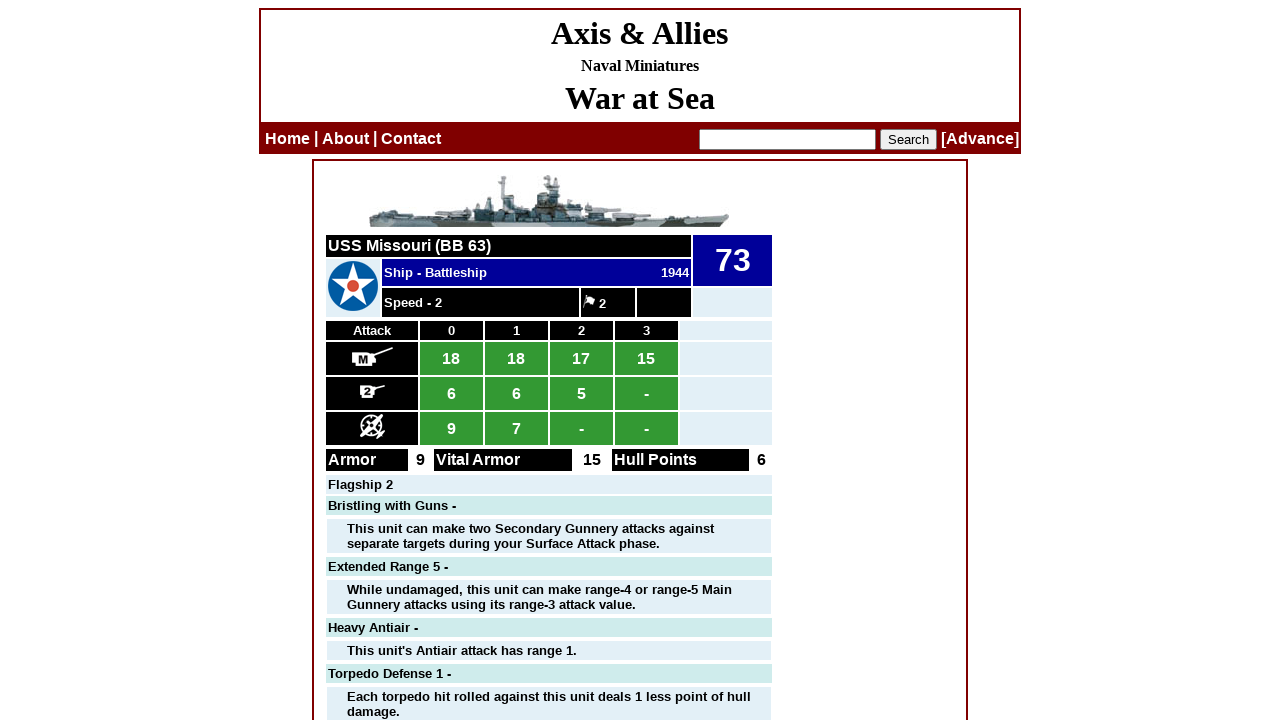